Opens the RedBus website in a maximized browser window and waits for the page to load. This is a basic navigation test demonstrating browser setup and page loading.

Starting URL: https://www.redbus.in/

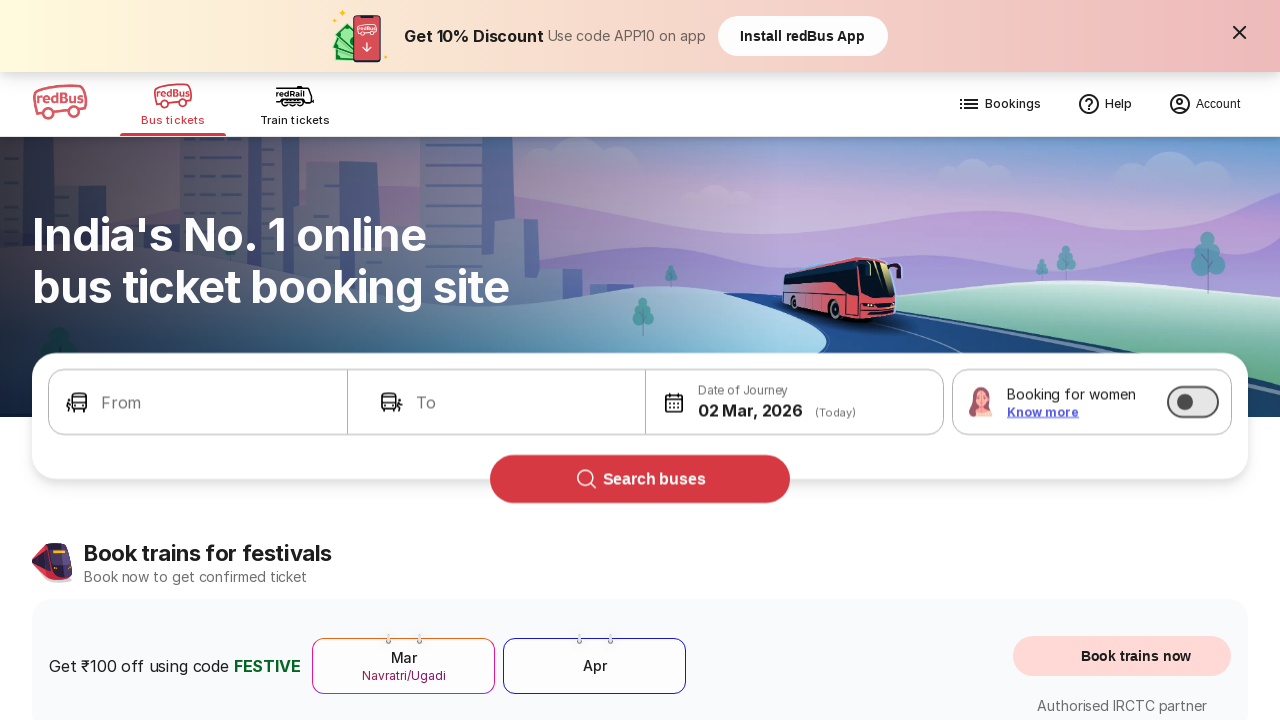

Waited for page DOM to finish loading
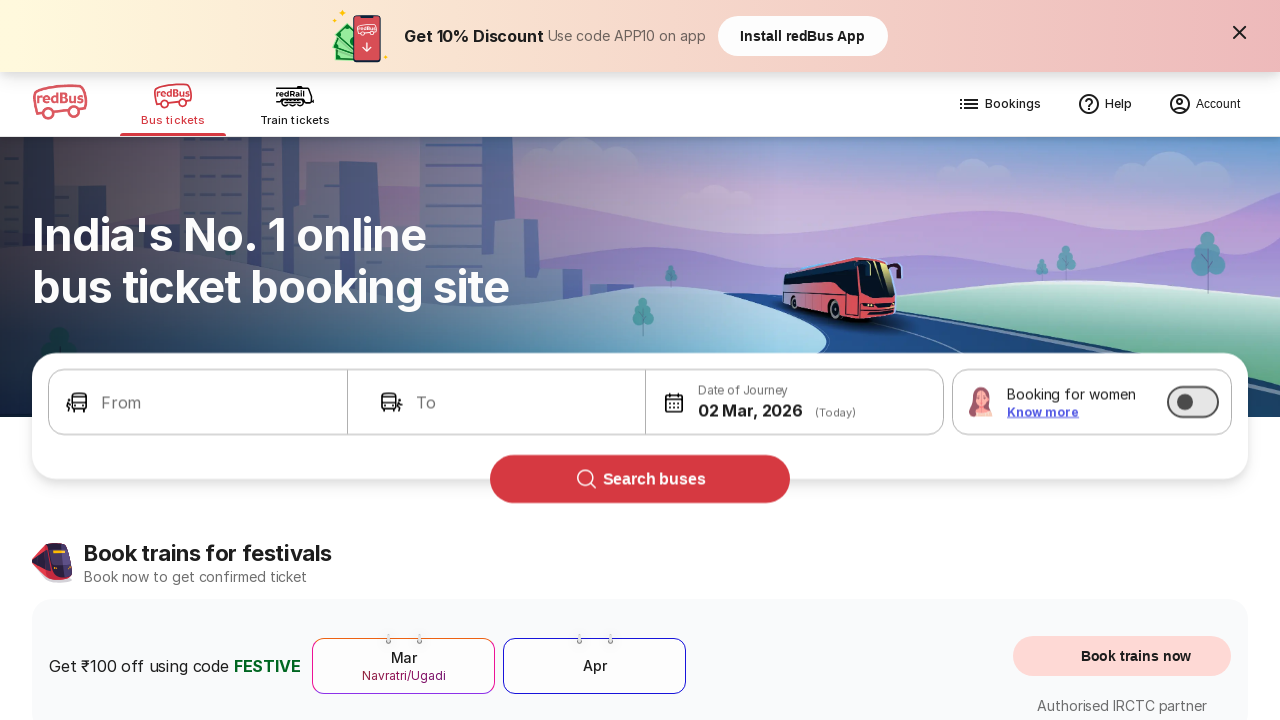

Verified body element is present on RedBus homepage
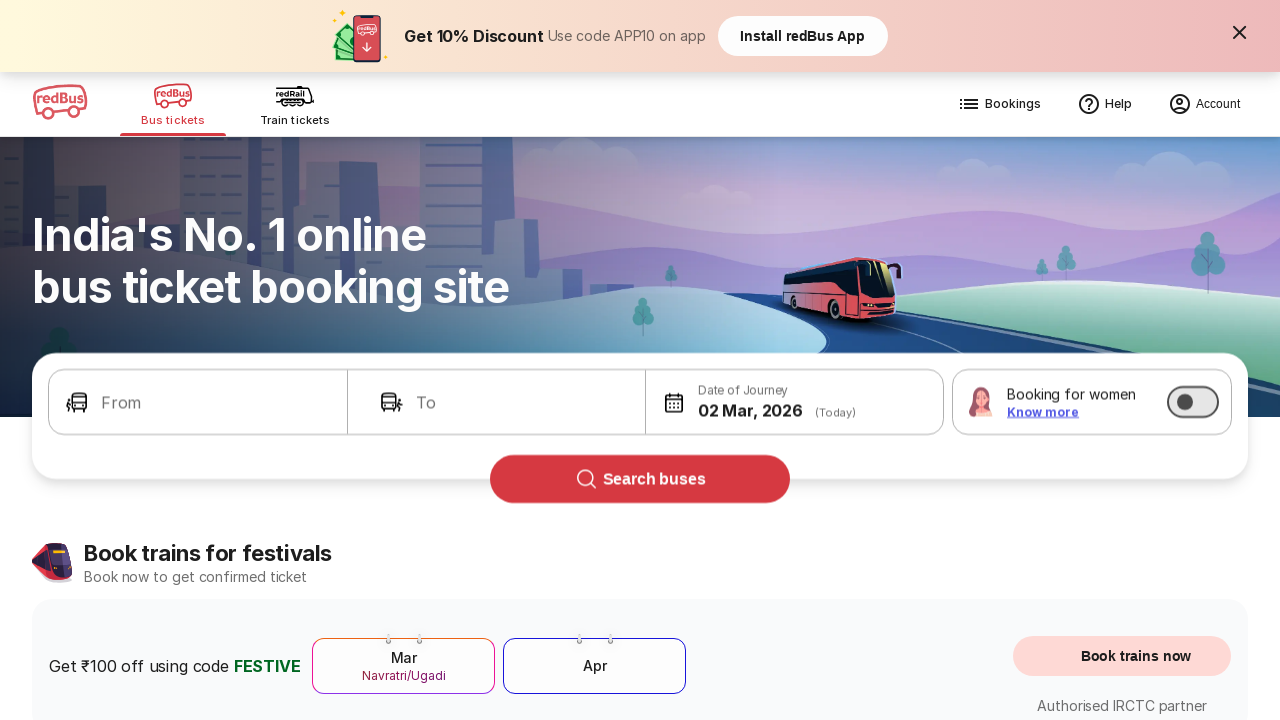

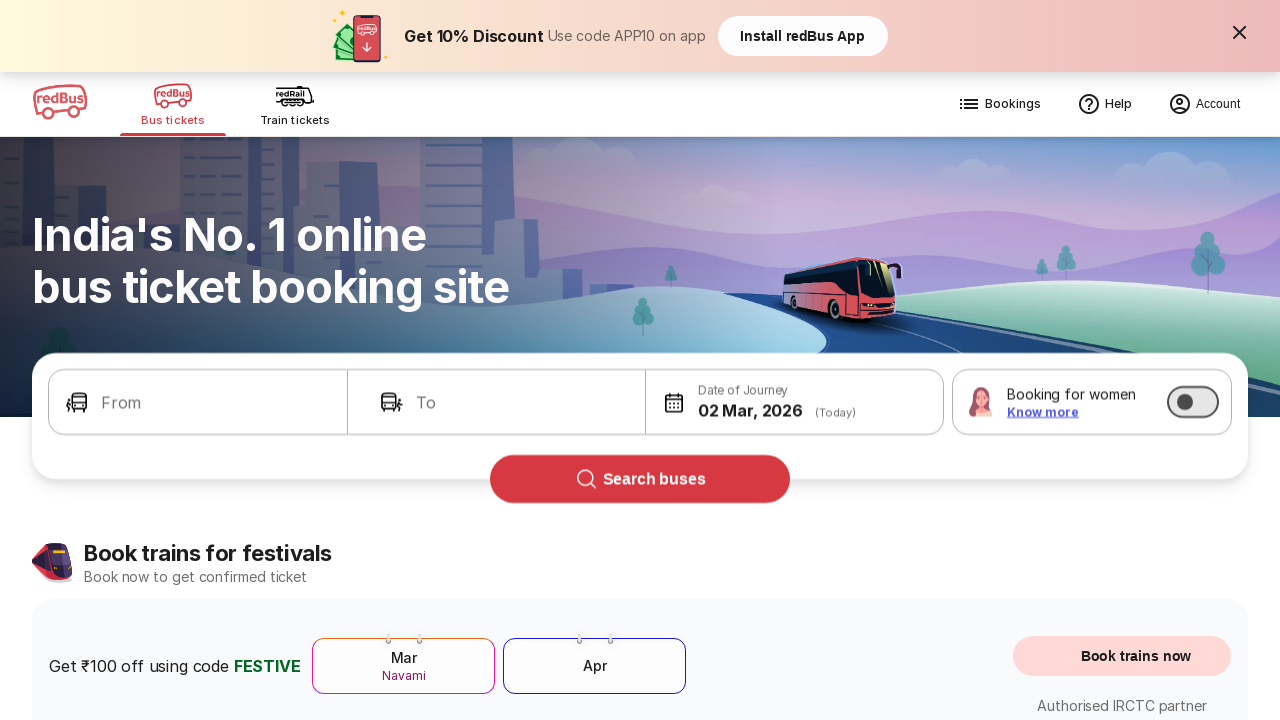